Tests todo list functionality by adding multiple todo items through a loop, entering each item and pressing Enter to submit

Starting URL: https://example.cypress.io/todo

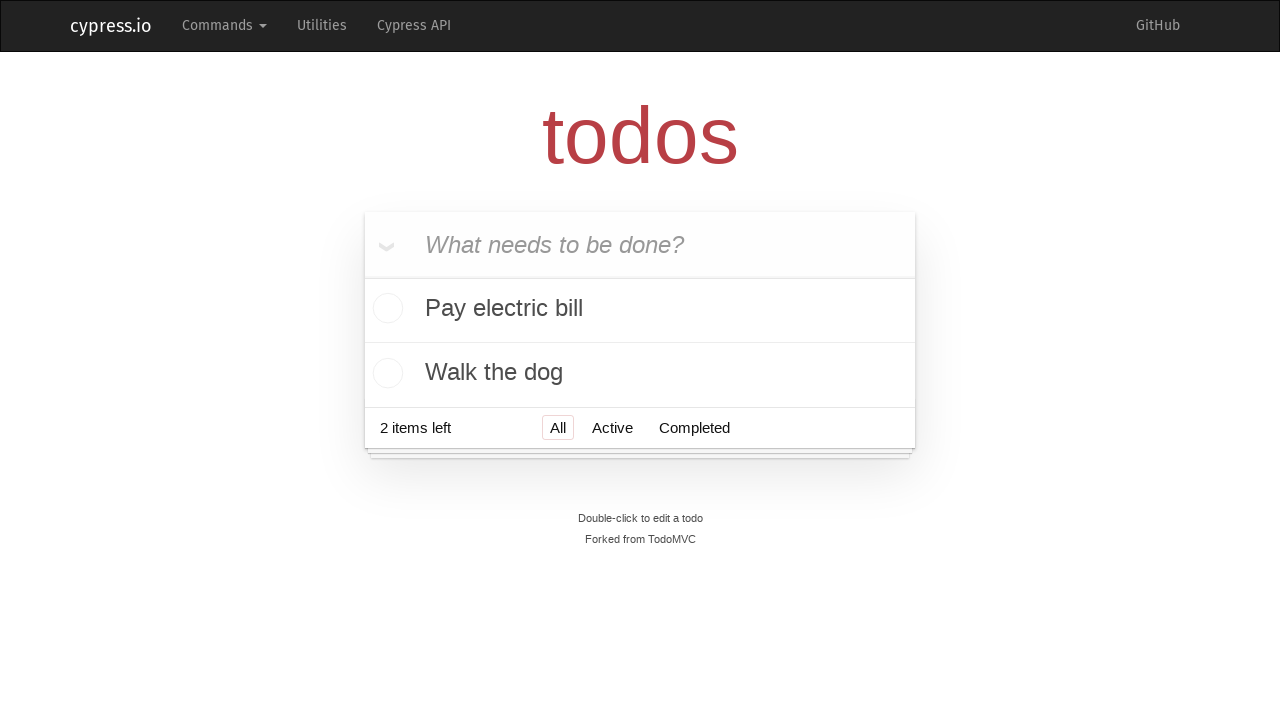

Filled todo input field with 'Visit Paris' on .new-todo
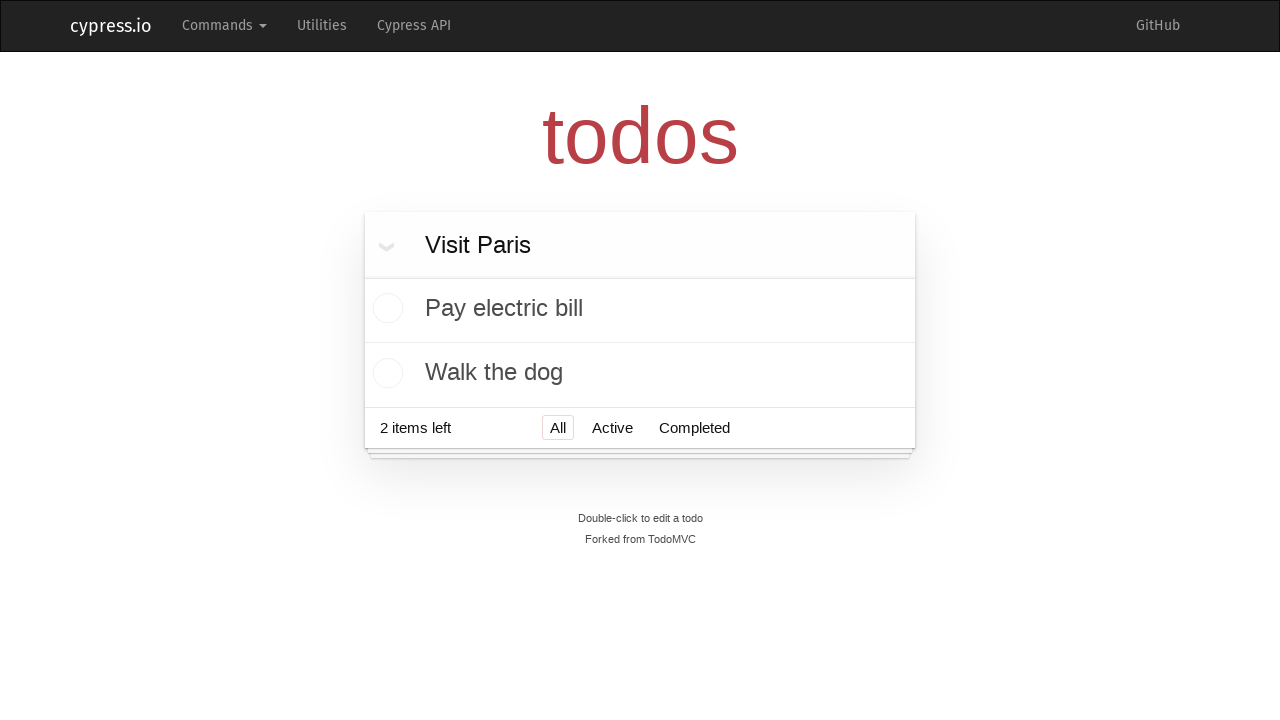

Pressed Enter to submit todo item 'Visit Paris' on .new-todo
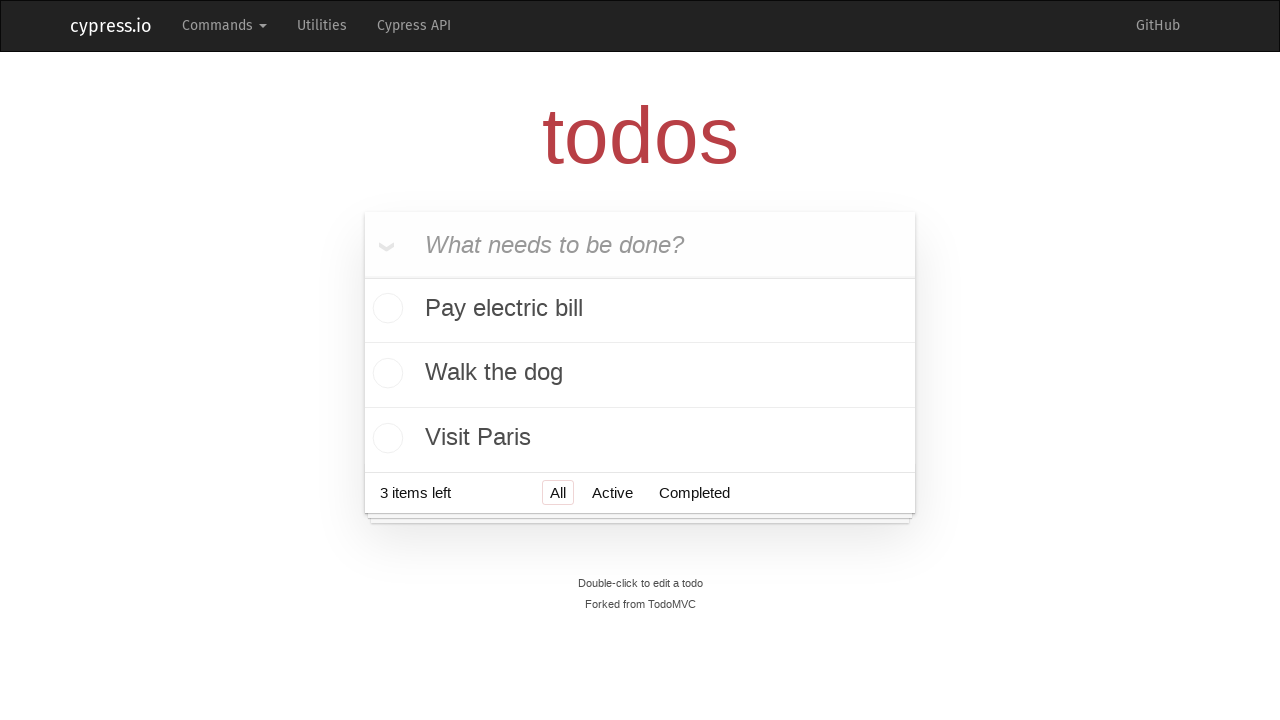

Filled todo input field with 'Visit Prague' on .new-todo
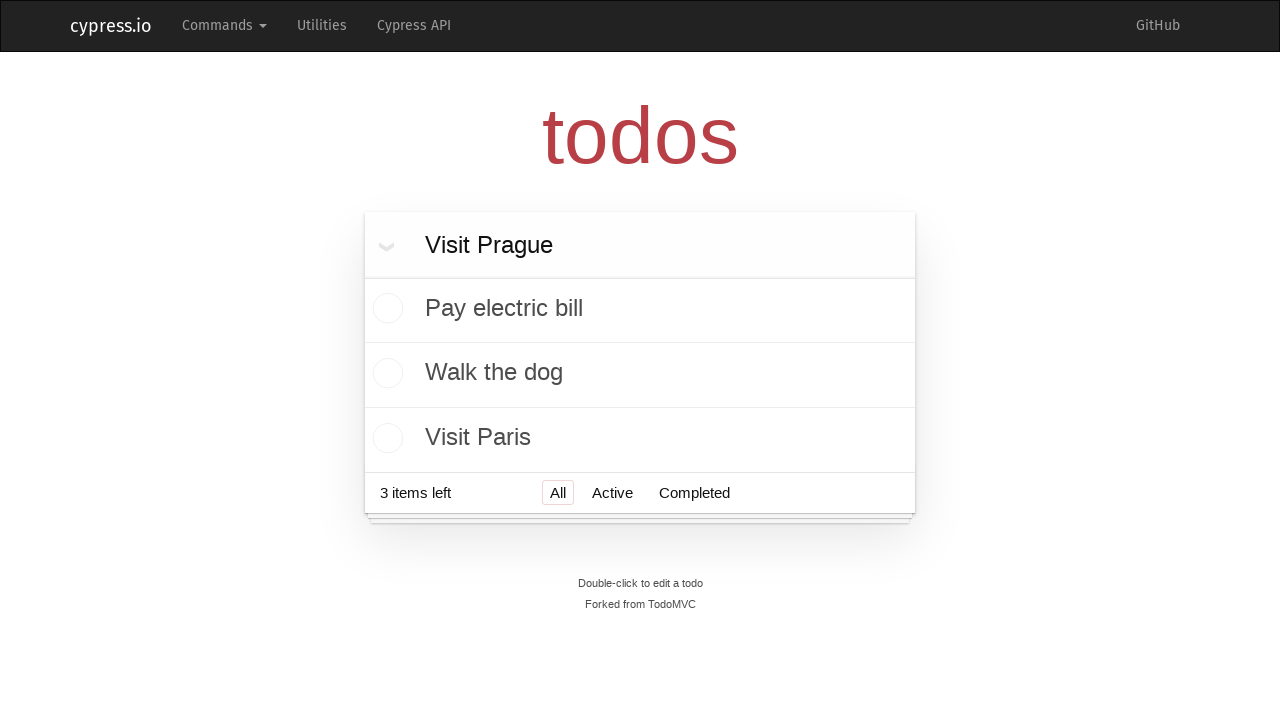

Pressed Enter to submit todo item 'Visit Prague' on .new-todo
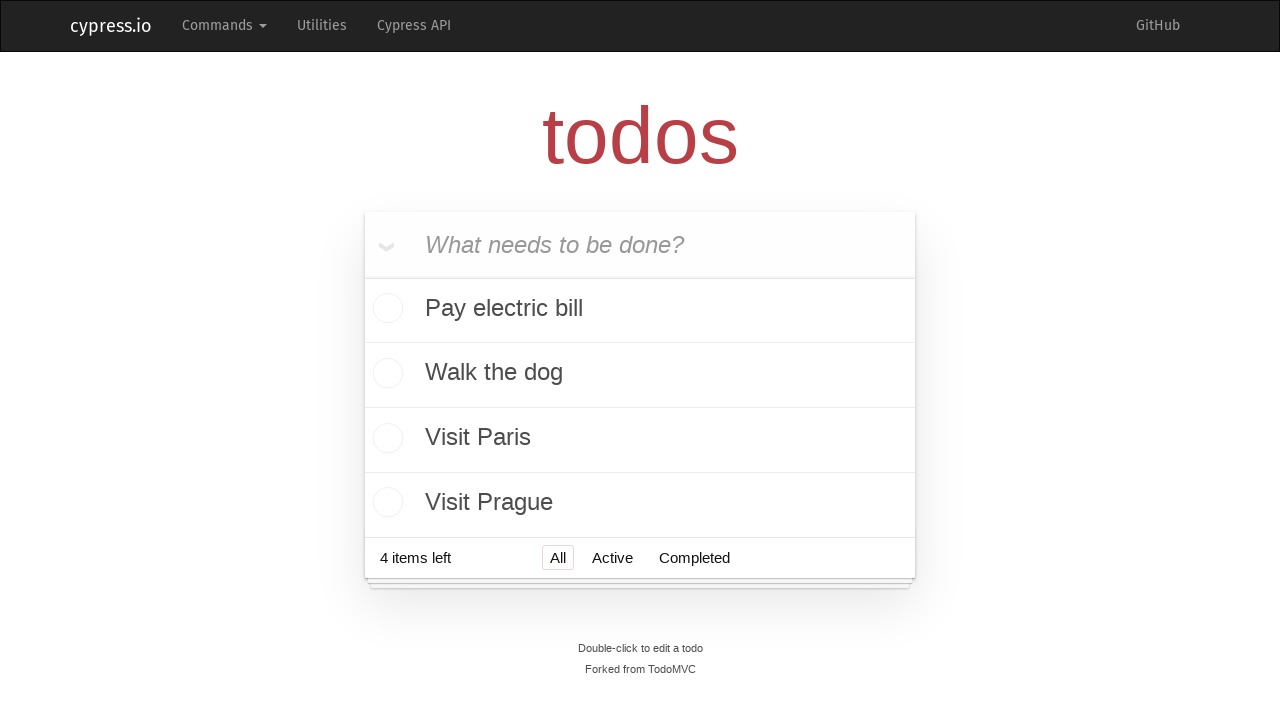

Filled todo input field with 'Visit London' on .new-todo
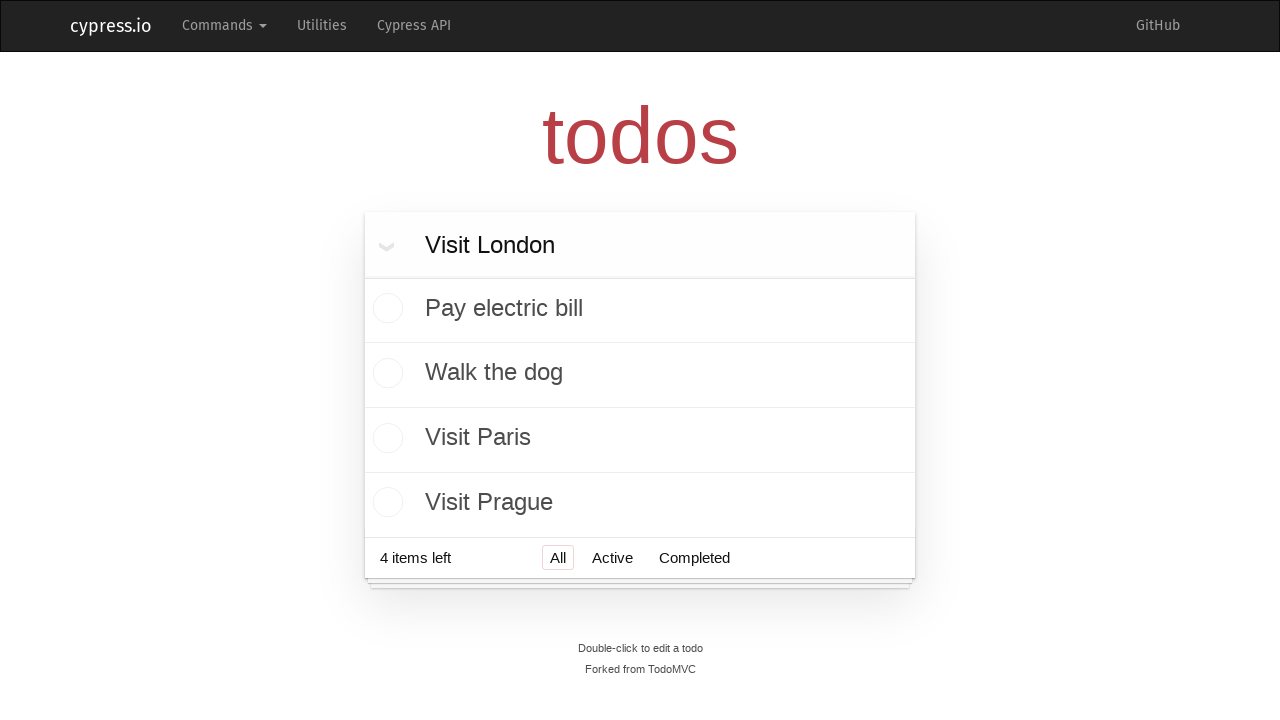

Pressed Enter to submit todo item 'Visit London' on .new-todo
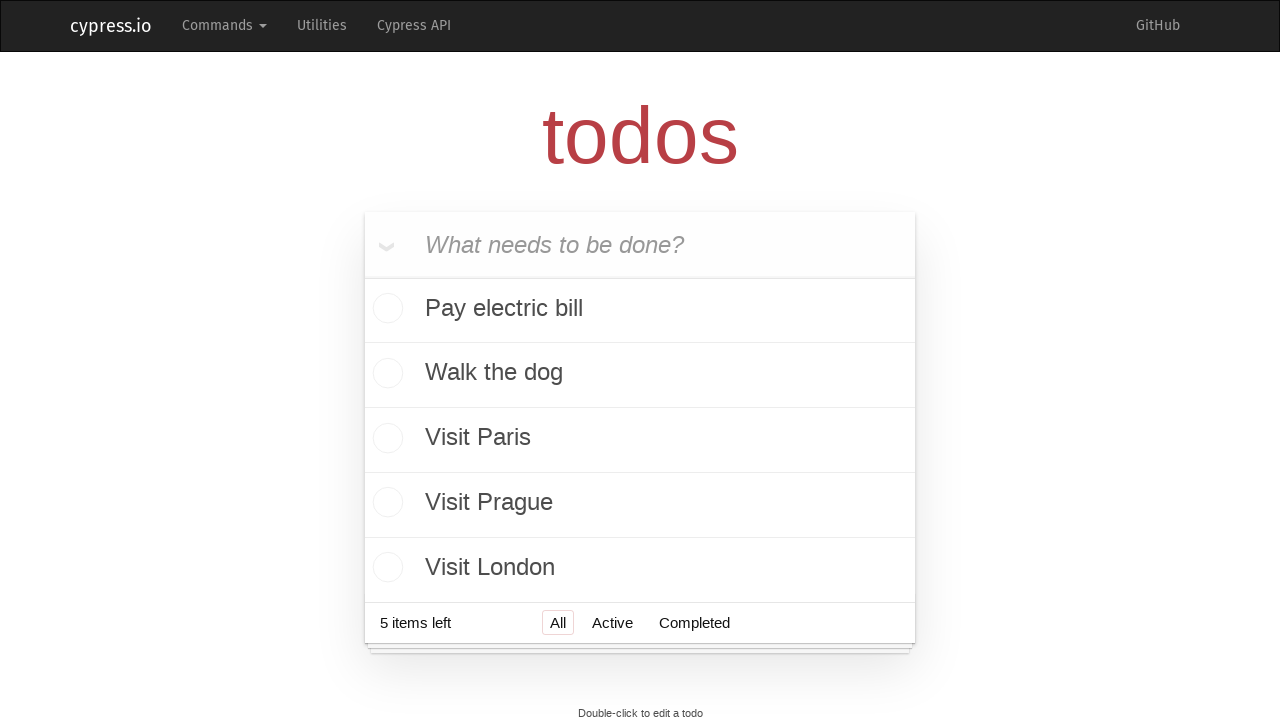

Filled todo input field with 'Visit New York' on .new-todo
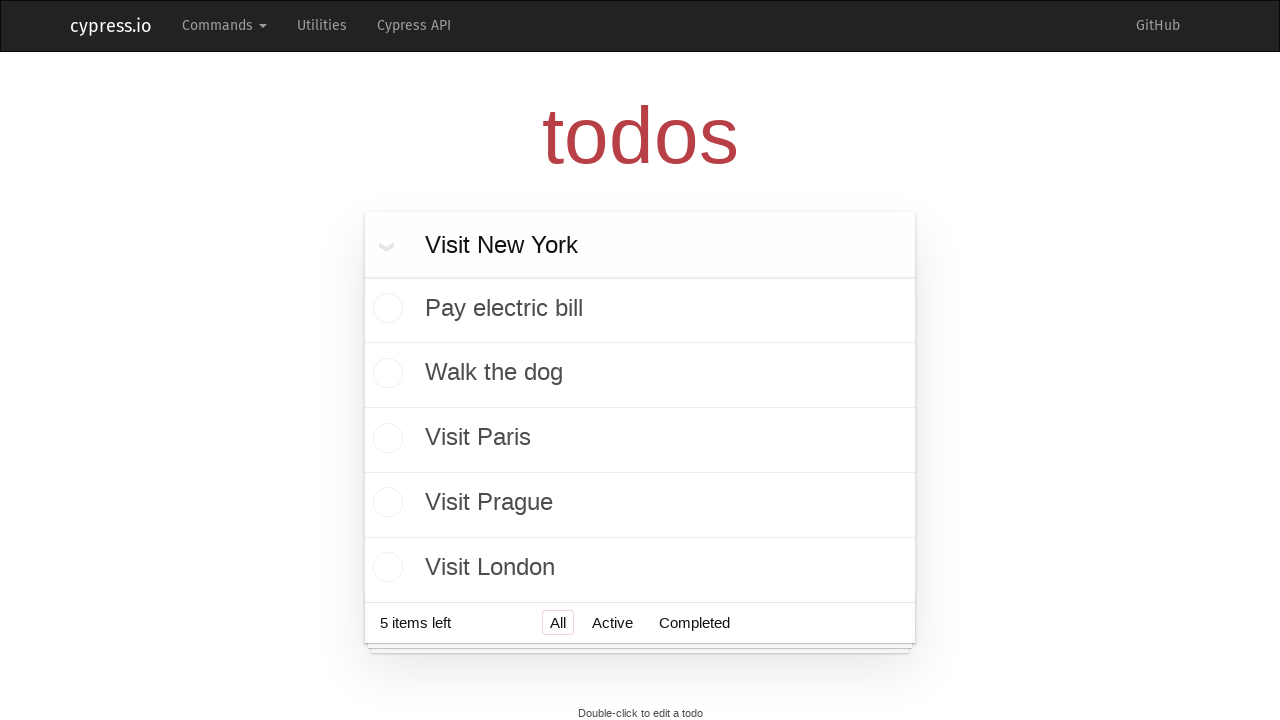

Pressed Enter to submit todo item 'Visit New York' on .new-todo
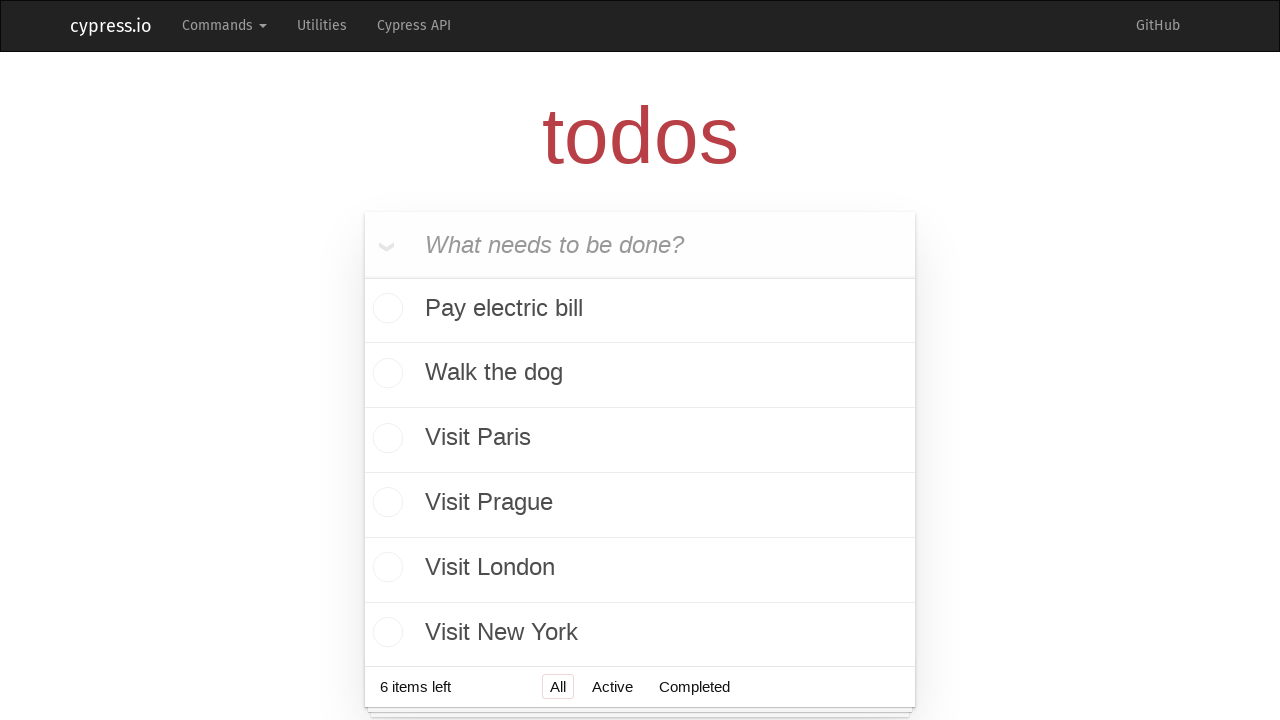

Filled todo input field with 'Visit Belgrade' on .new-todo
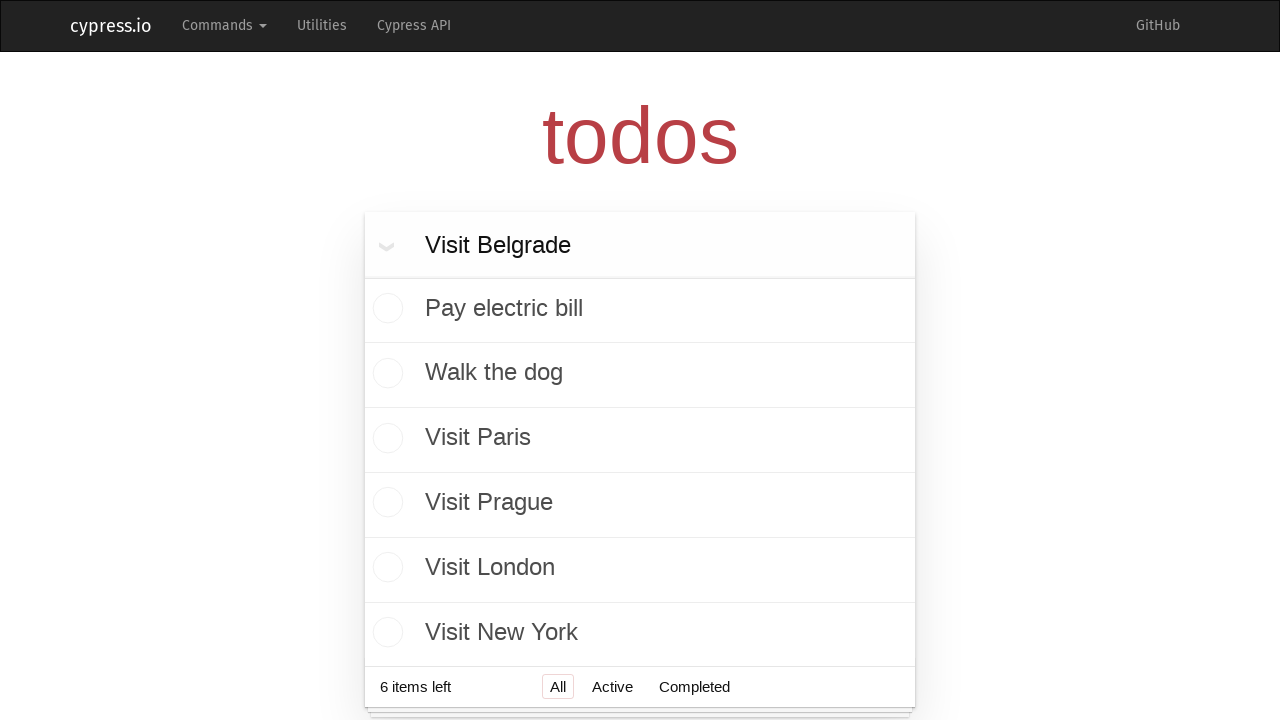

Pressed Enter to submit todo item 'Visit Belgrade' on .new-todo
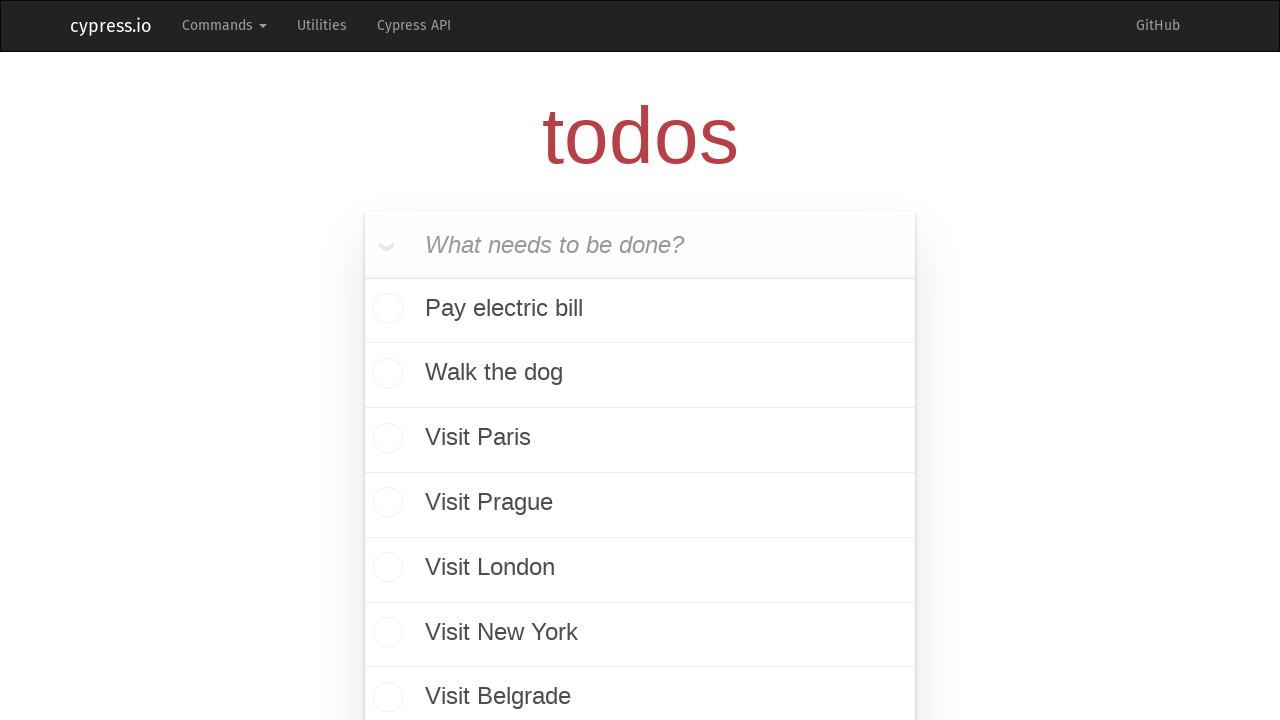

Waited 5 seconds to see all todo items rendered
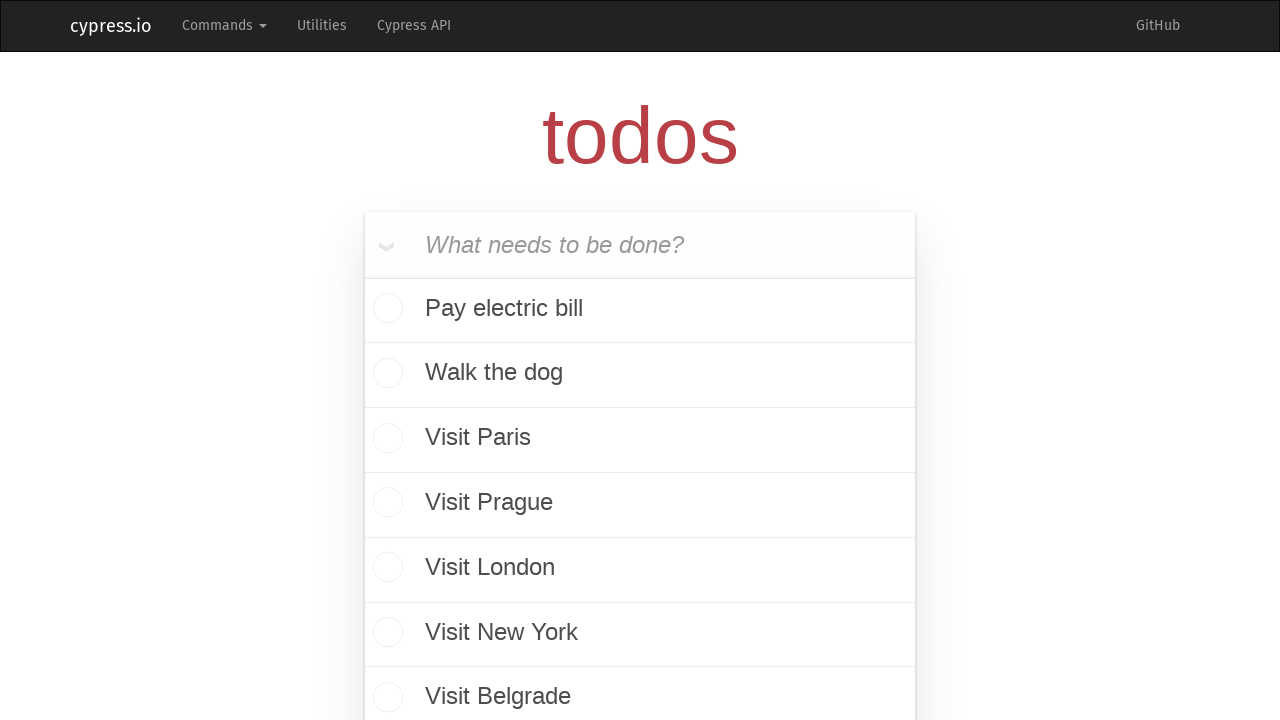

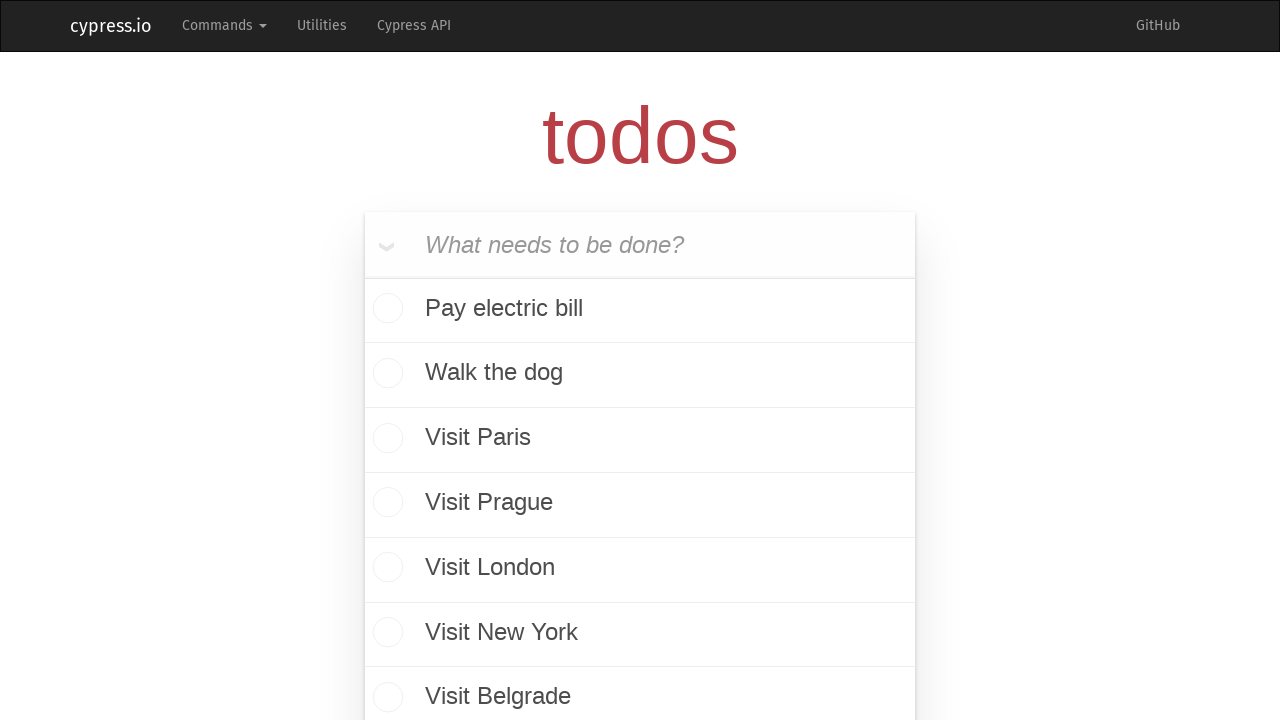